Tests readonly input field on Selenium web form by clicking and verifying accessible name

Starting URL: https://www.selenium.dev/selenium/web/web-form.html

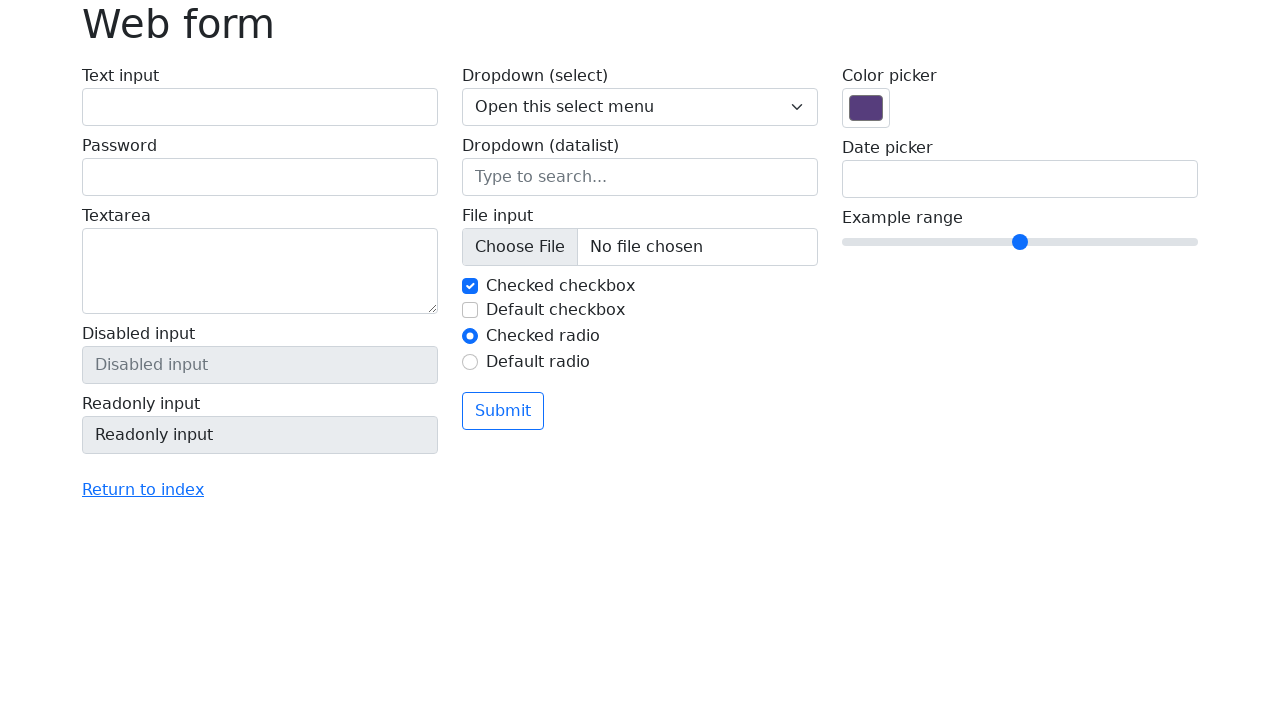

Clicked readonly input field on Selenium web form at (260, 435) on input[name='my-readonly']
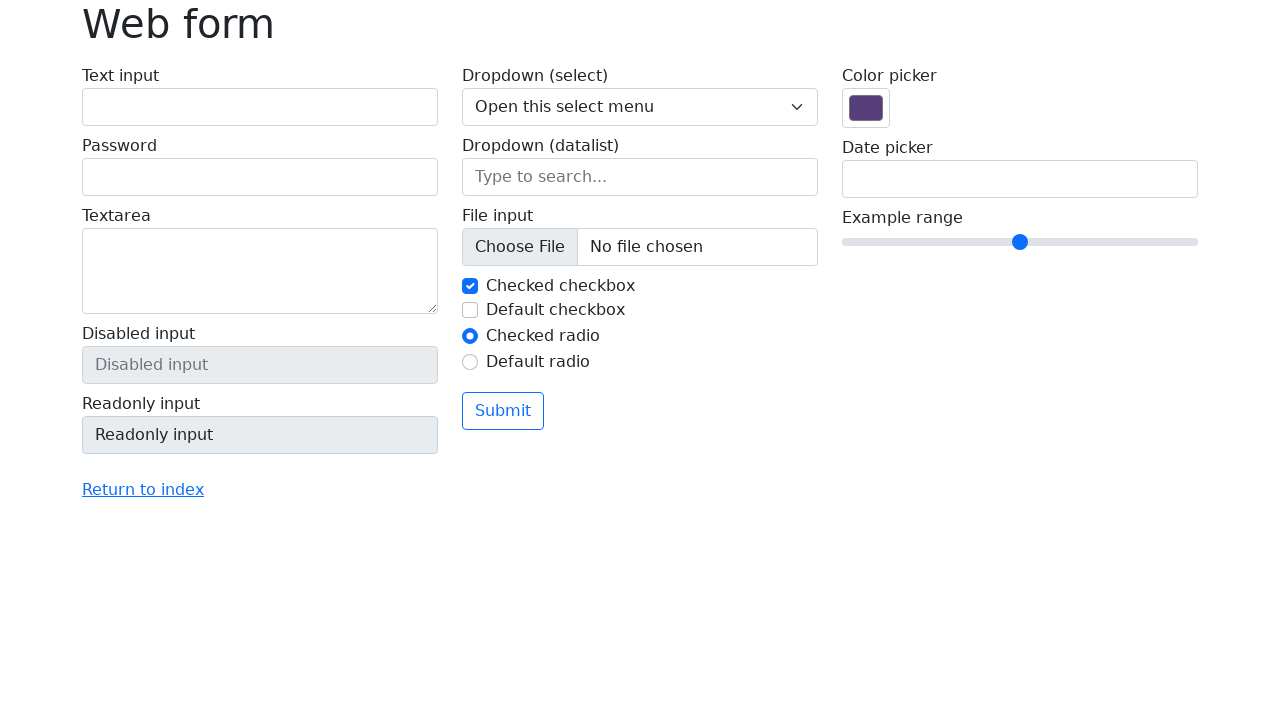

Located readonly input element
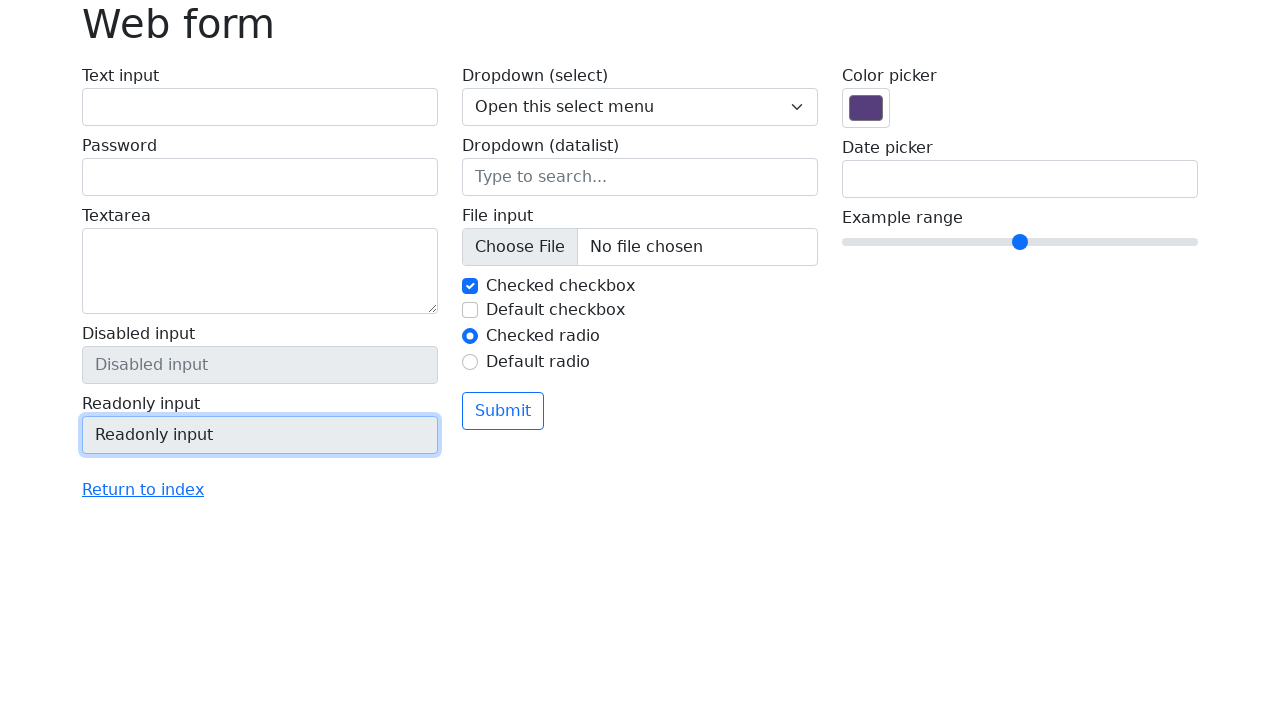

Retrieved accessible name from aria-label or associated label element
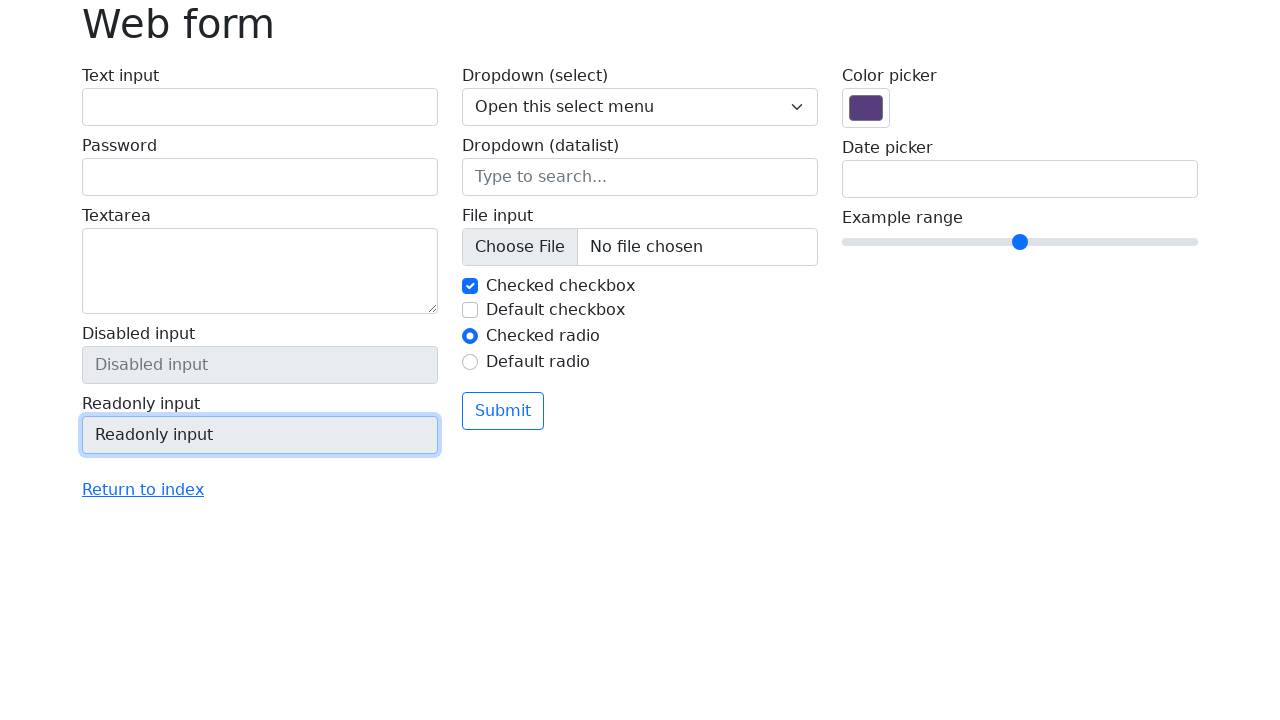

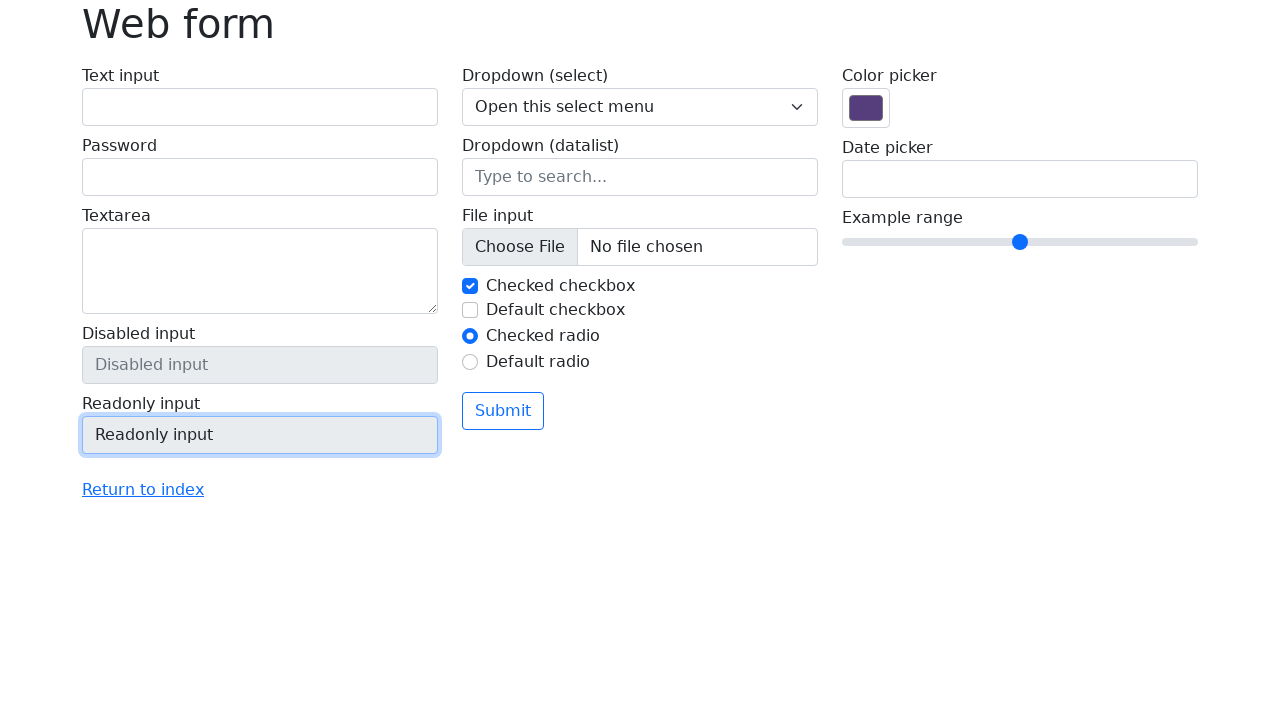